Tests a text box form by filling in user name, email, and address fields, then submitting the form and verifying the output is displayed

Starting URL: https://demoqa.com/text-box

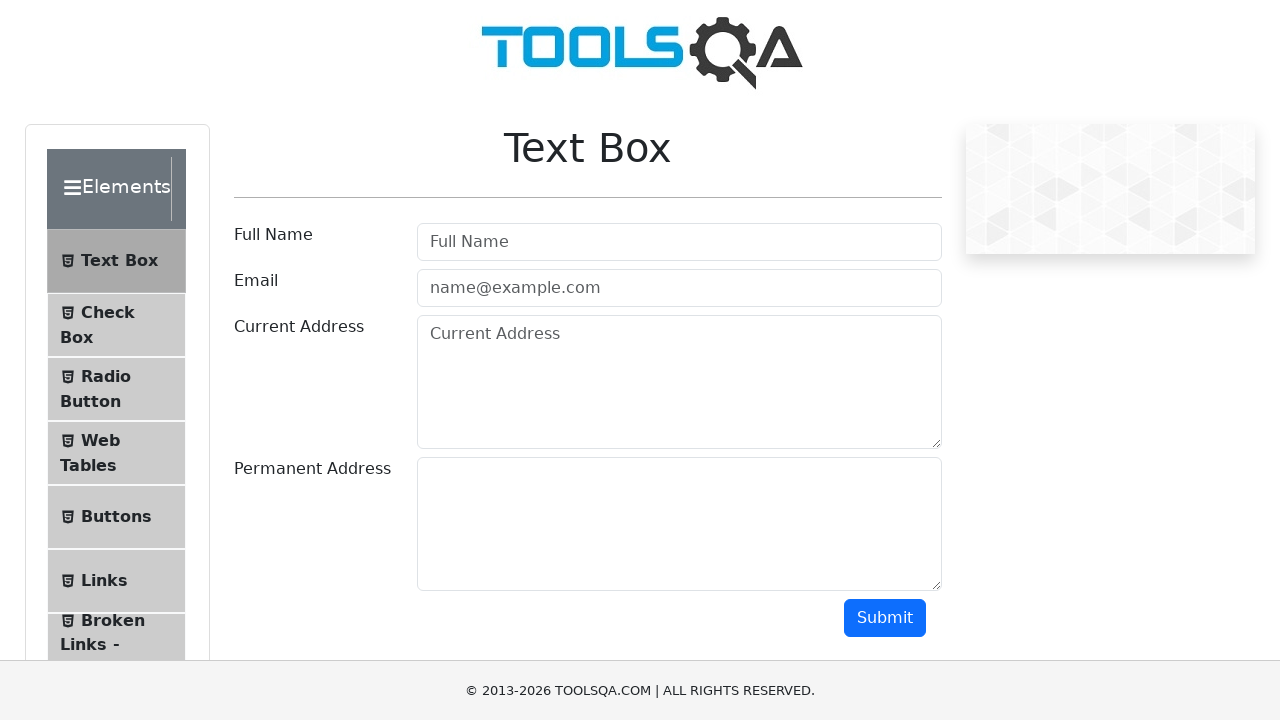

Filled user name field with 'John Doe' on #userName
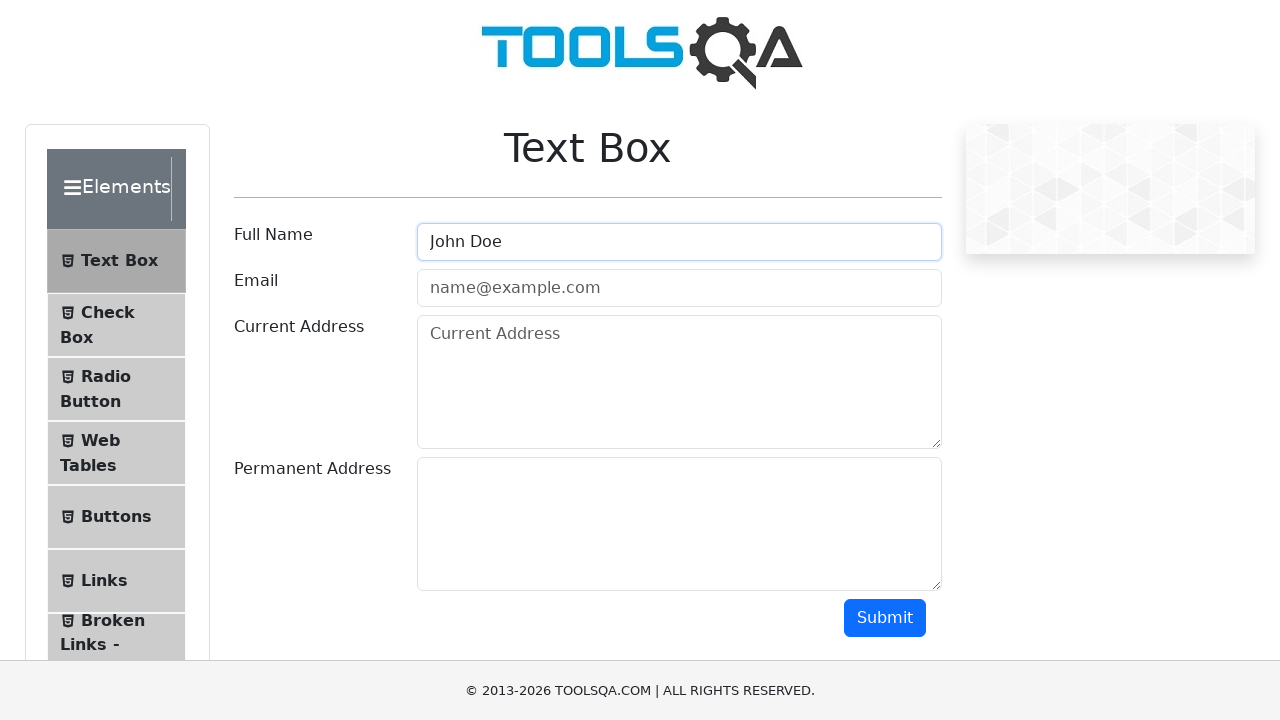

Filled email field with 'johndoe@example.com' on #userEmail
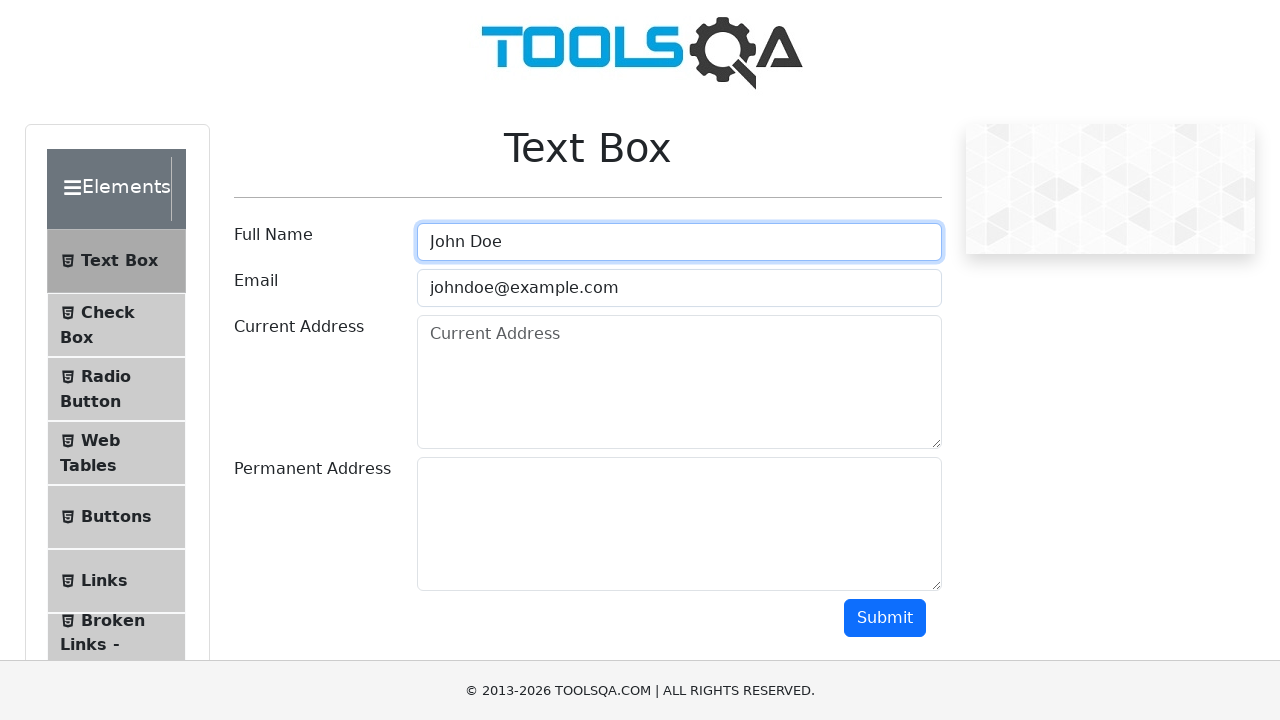

Filled current address field with '123 Main Street, New York, NY 10001' on #currentAddress
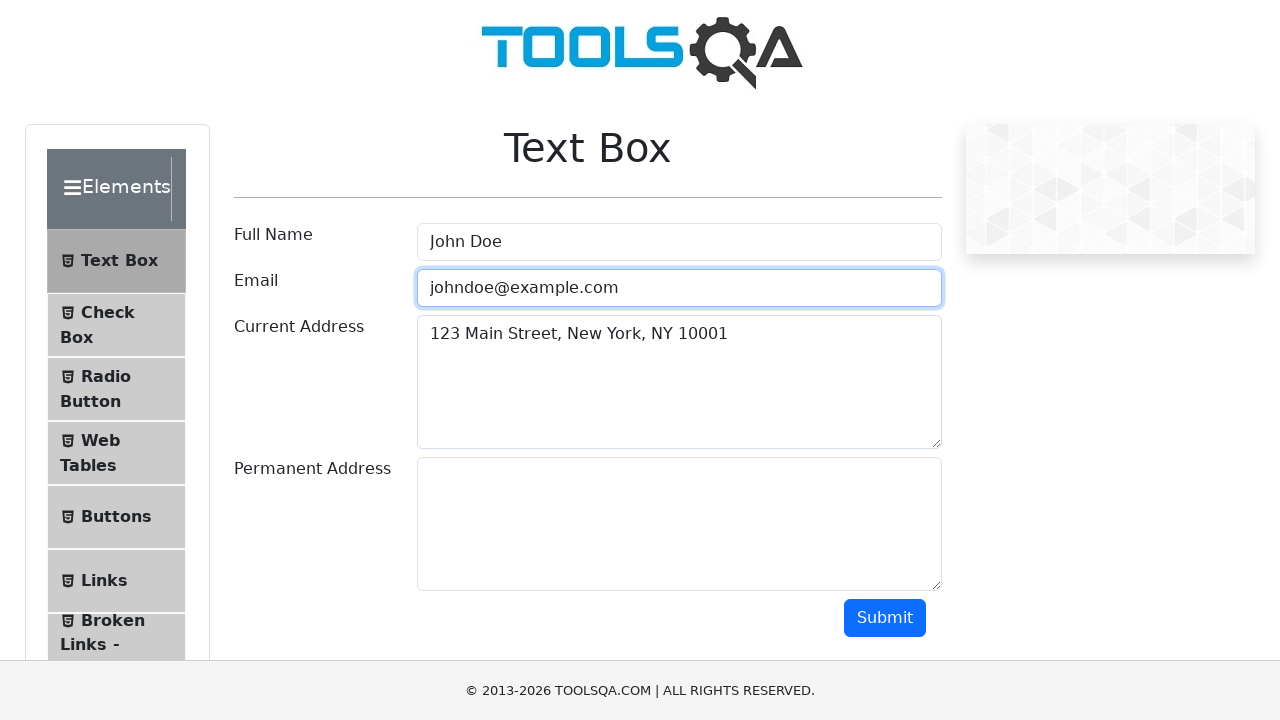

Filled permanent address field with '456 Oak Avenue, Los Angeles, CA 90001' on #permanentAddress
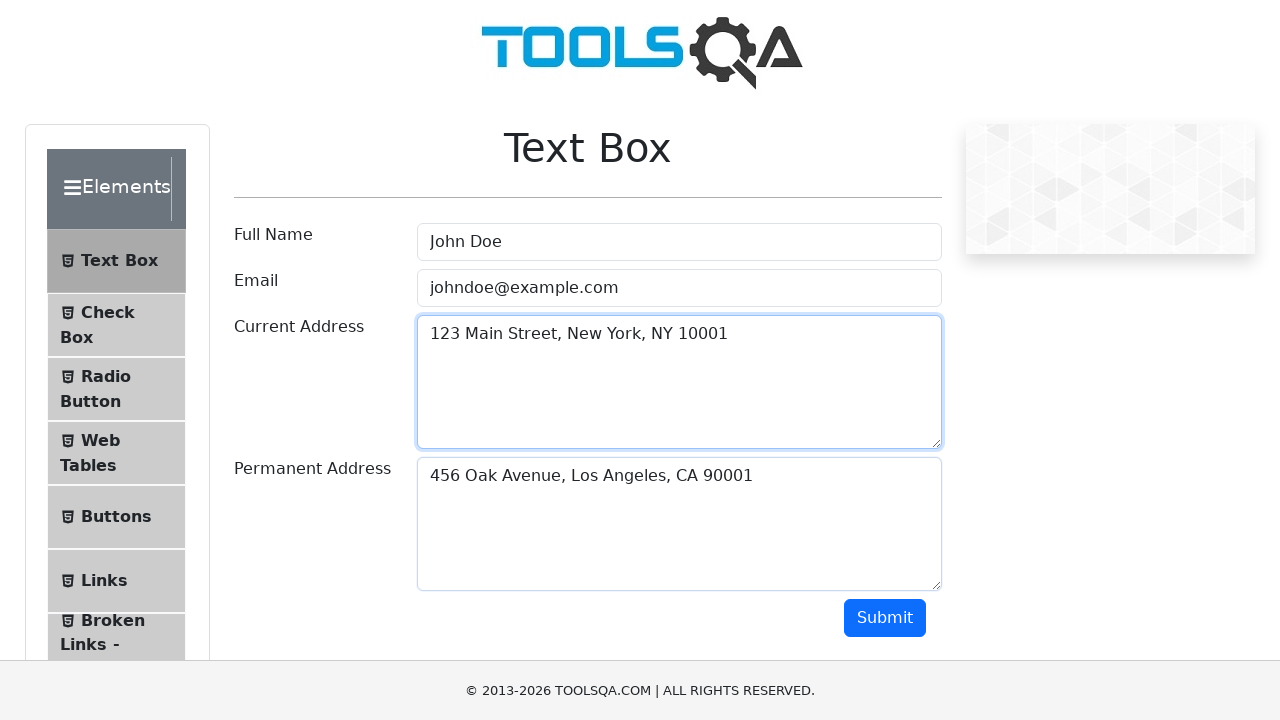

Clicked submit button to submit the form at (885, 618) on #submit
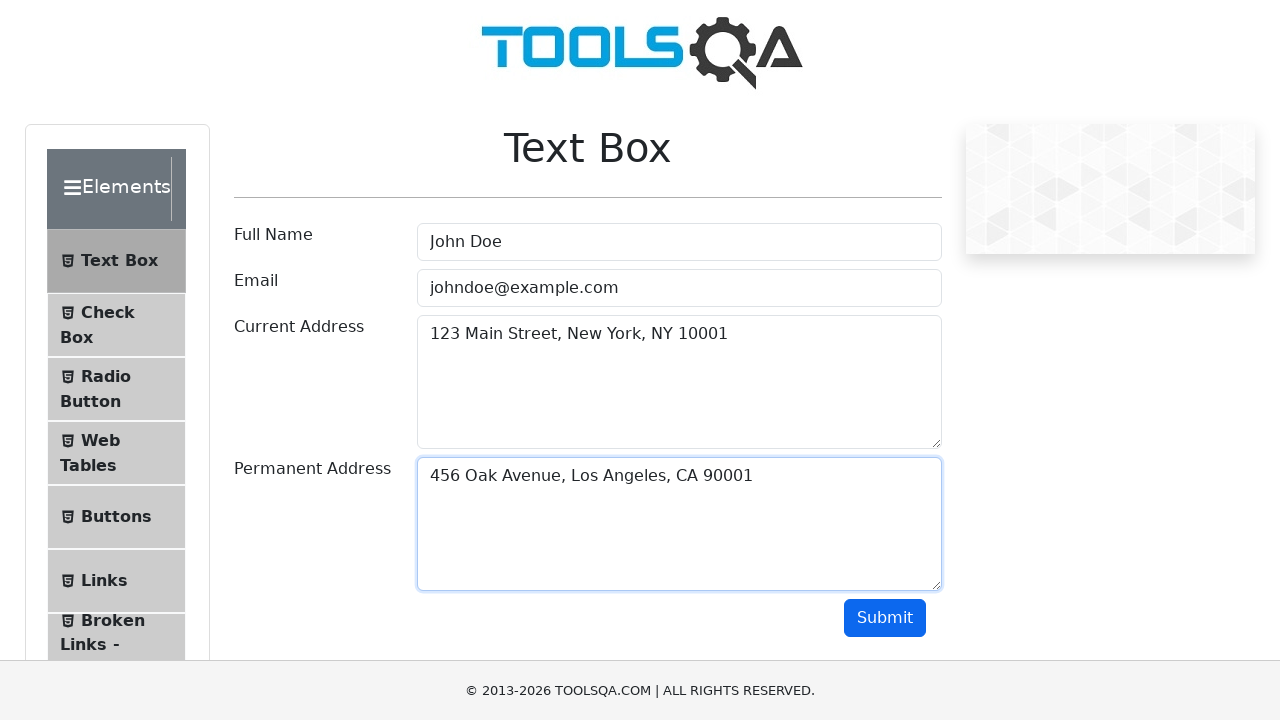

Form output section loaded and displayed
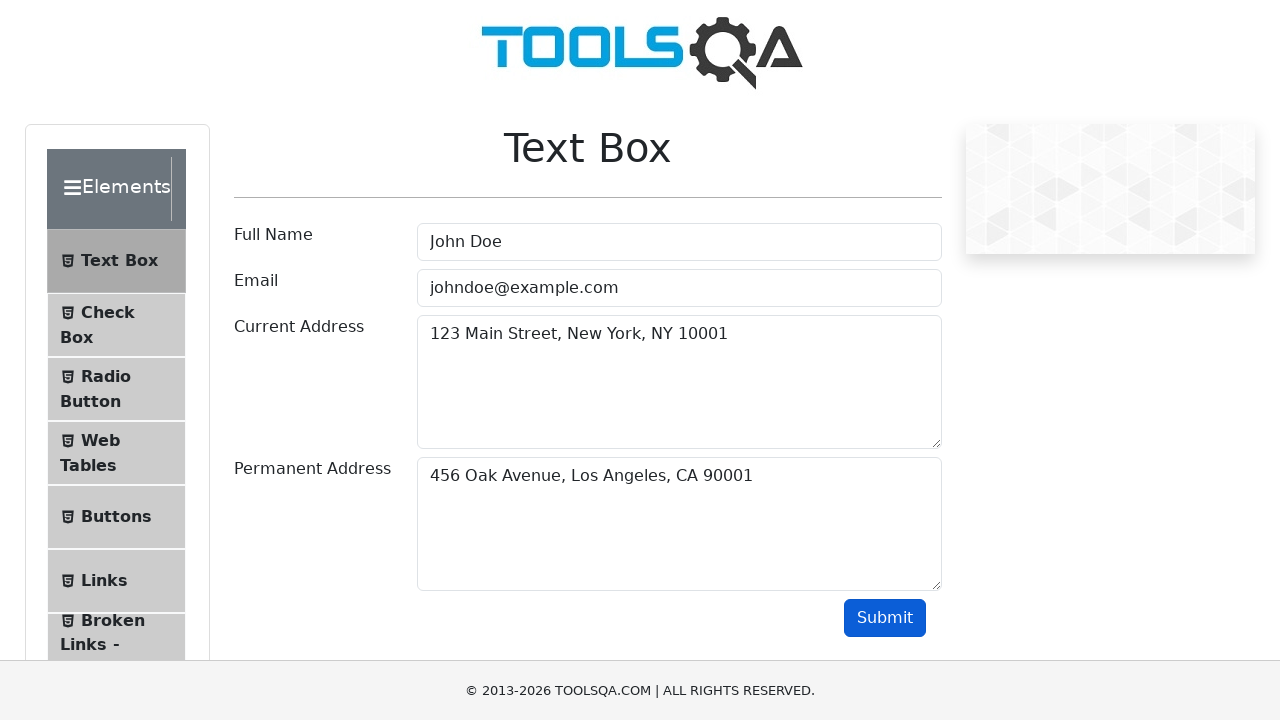

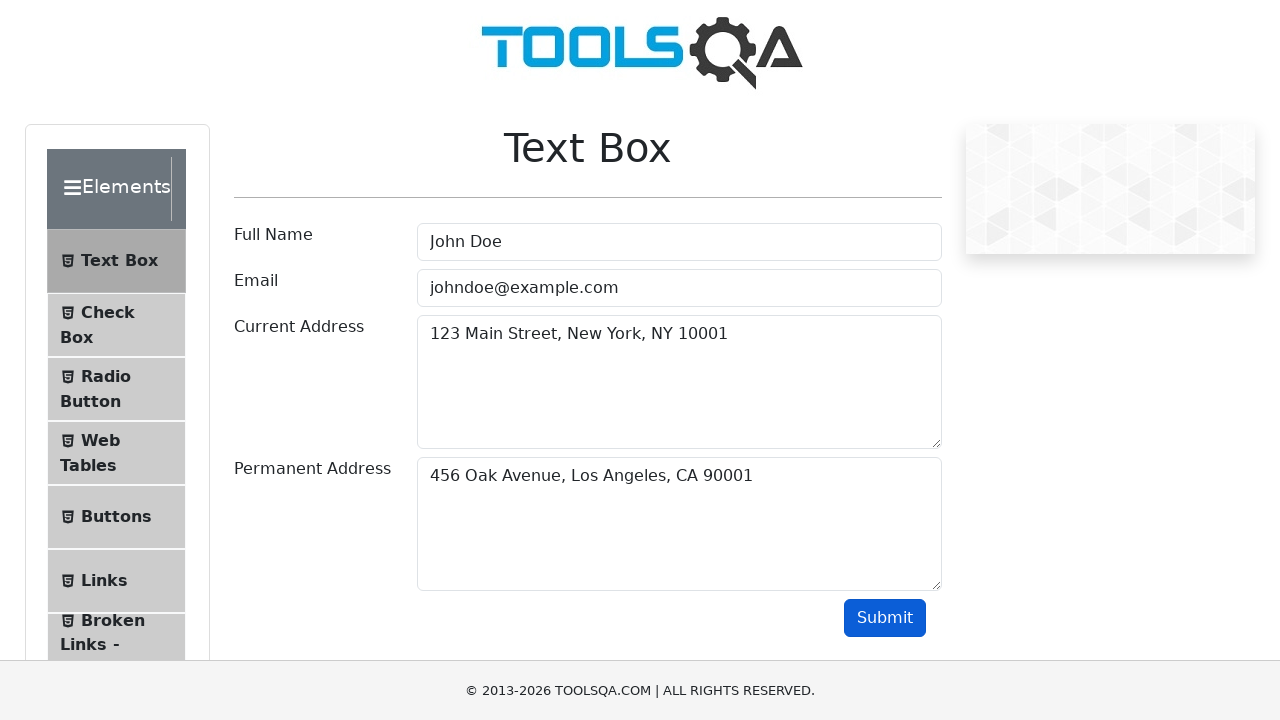